Tests multi-window handling by clicking a link that opens a new browser window/tab, then iterates through all open windows to verify they can be accessed.

Starting URL: https://opensource-demo.orangehrmlive.com/web/index.php/auth/login

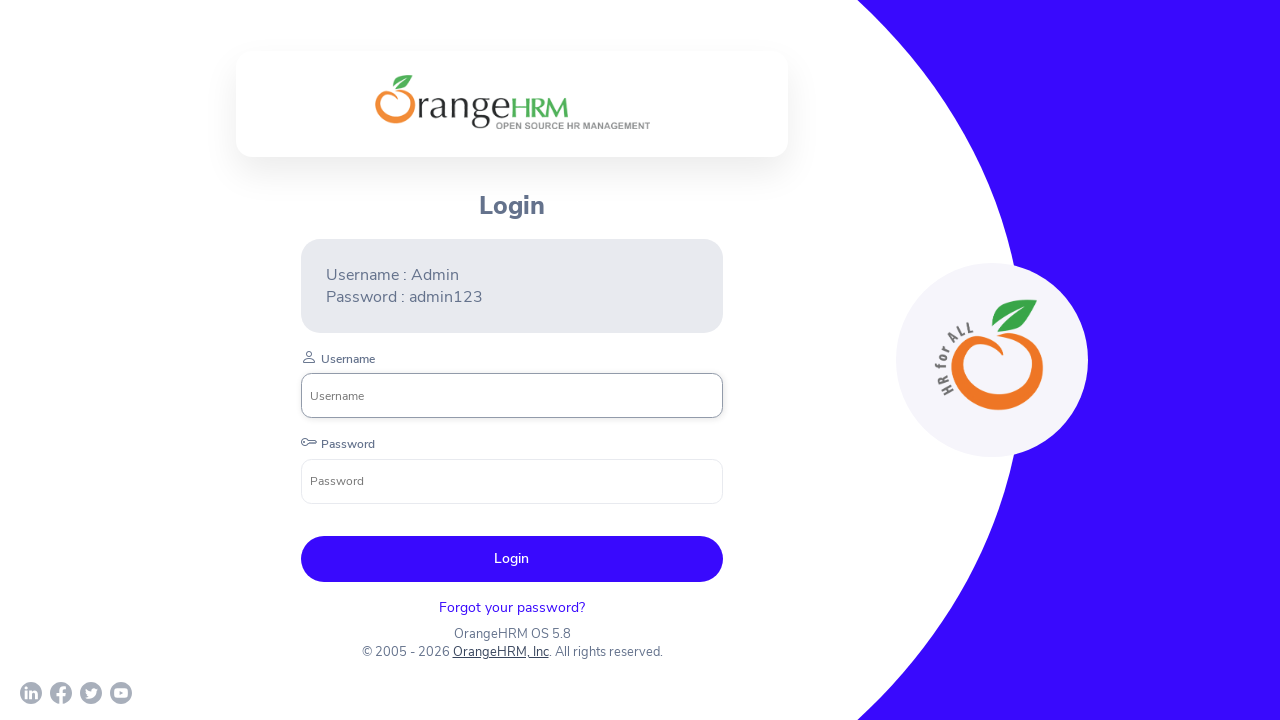

Clicked OrangeHRM, Inc link to open new window at (500, 652) on xpath=//a[normalize-space()='OrangeHRM, Inc']
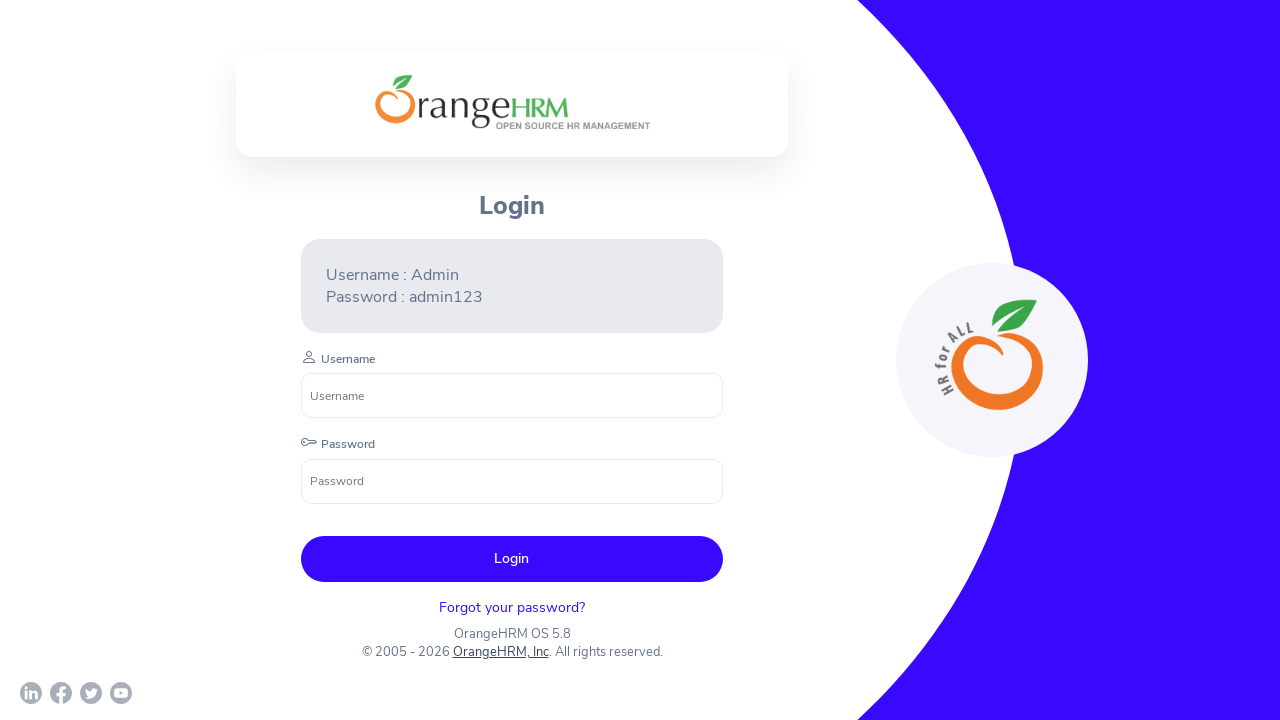

New page/window opened and captured
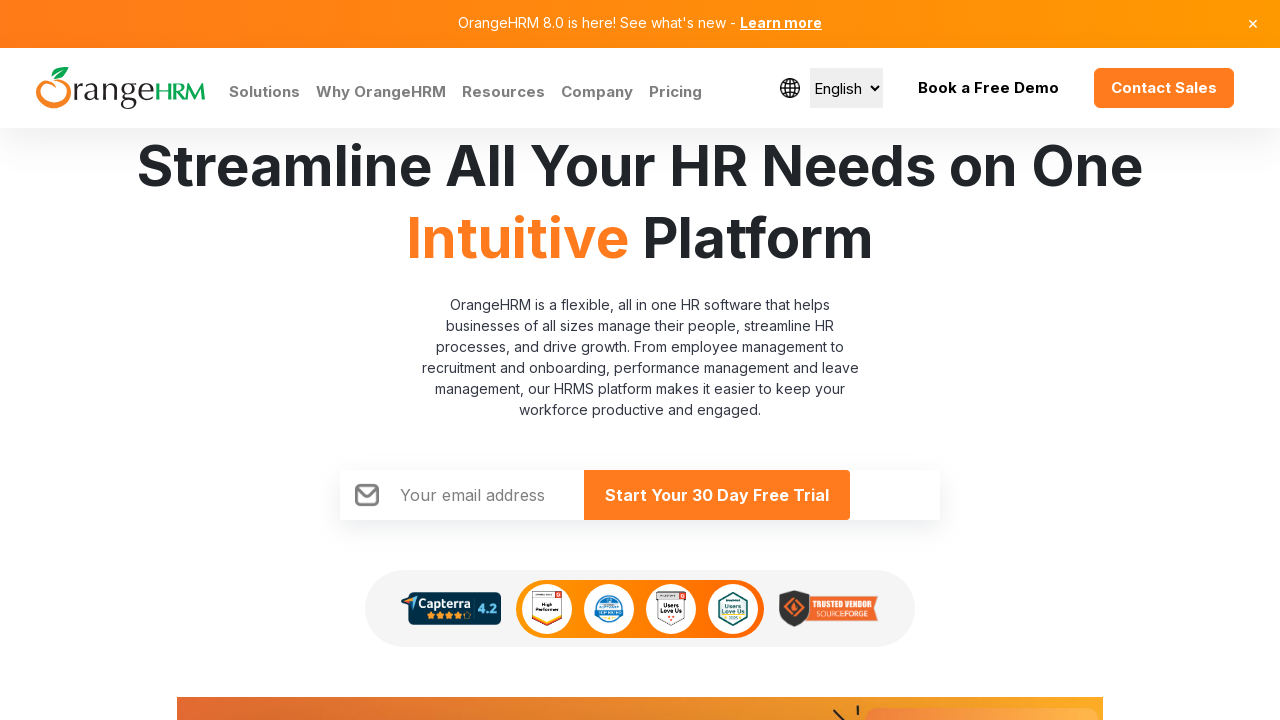

New page fully loaded
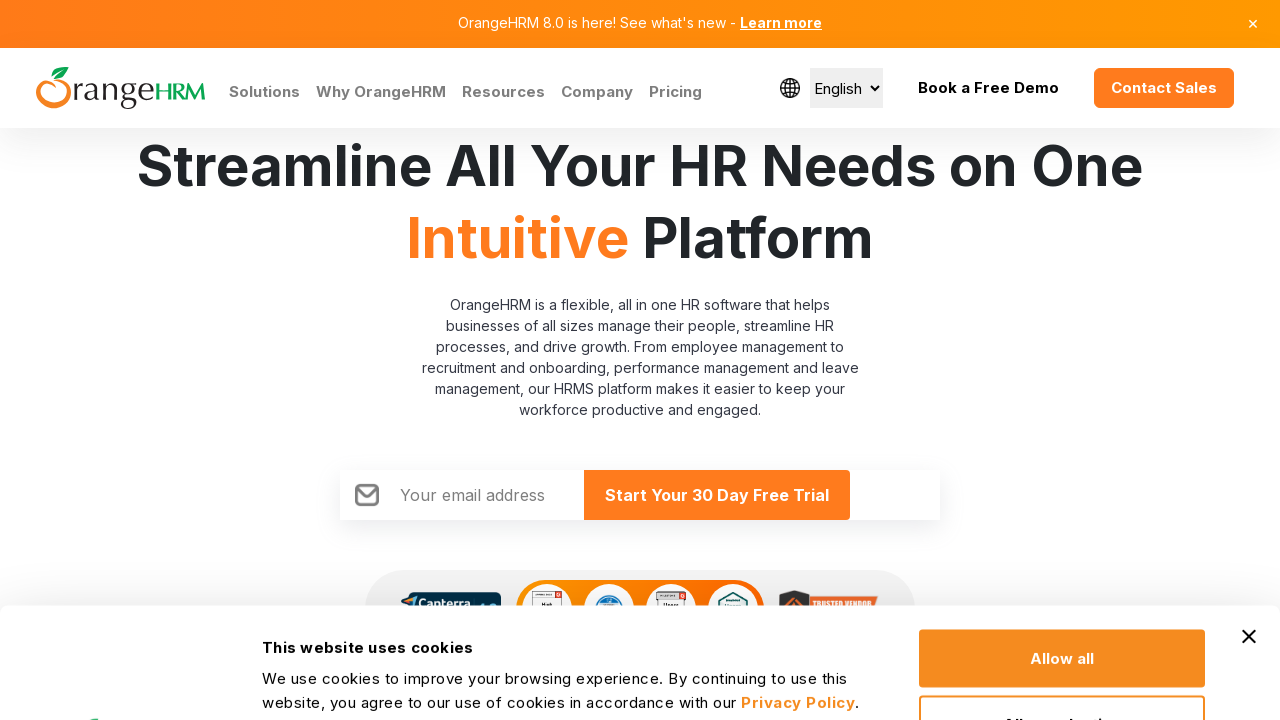

Verified original page URL: https://opensource-demo.orangehrmlive.com/web/index.php/auth/login and new page URL: https://www.orangehrm.com/
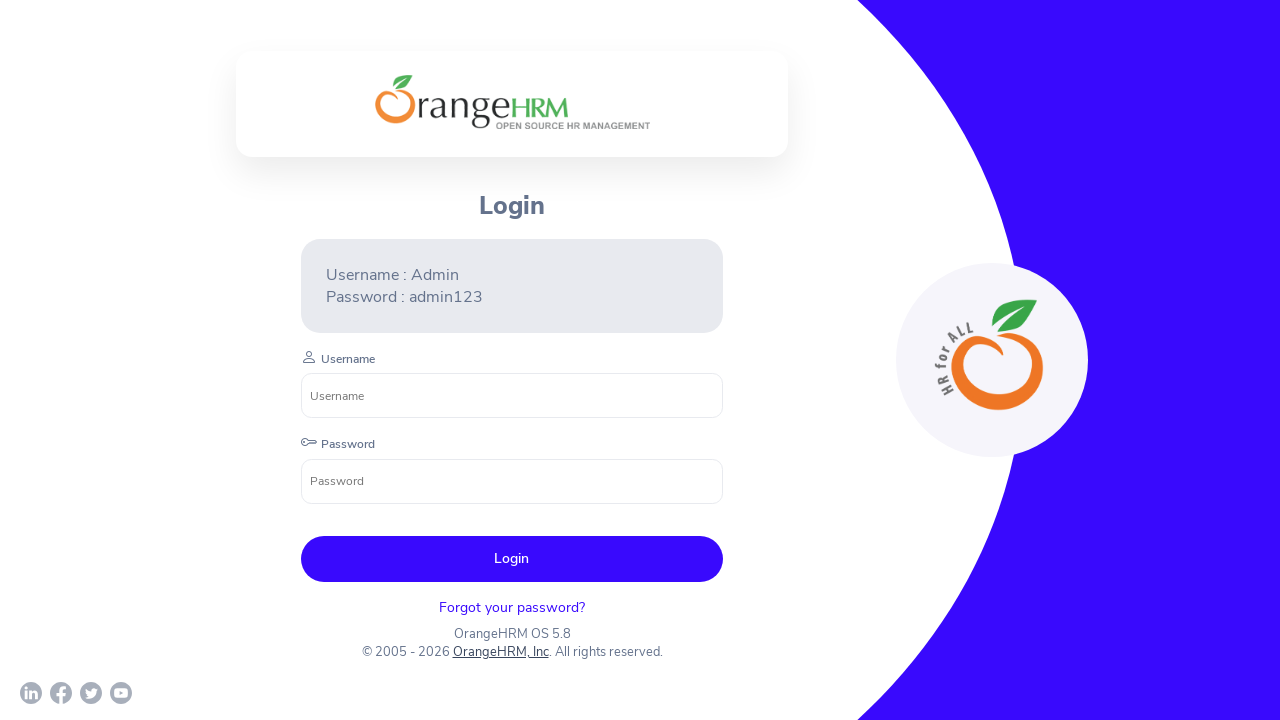

Closed new page/window
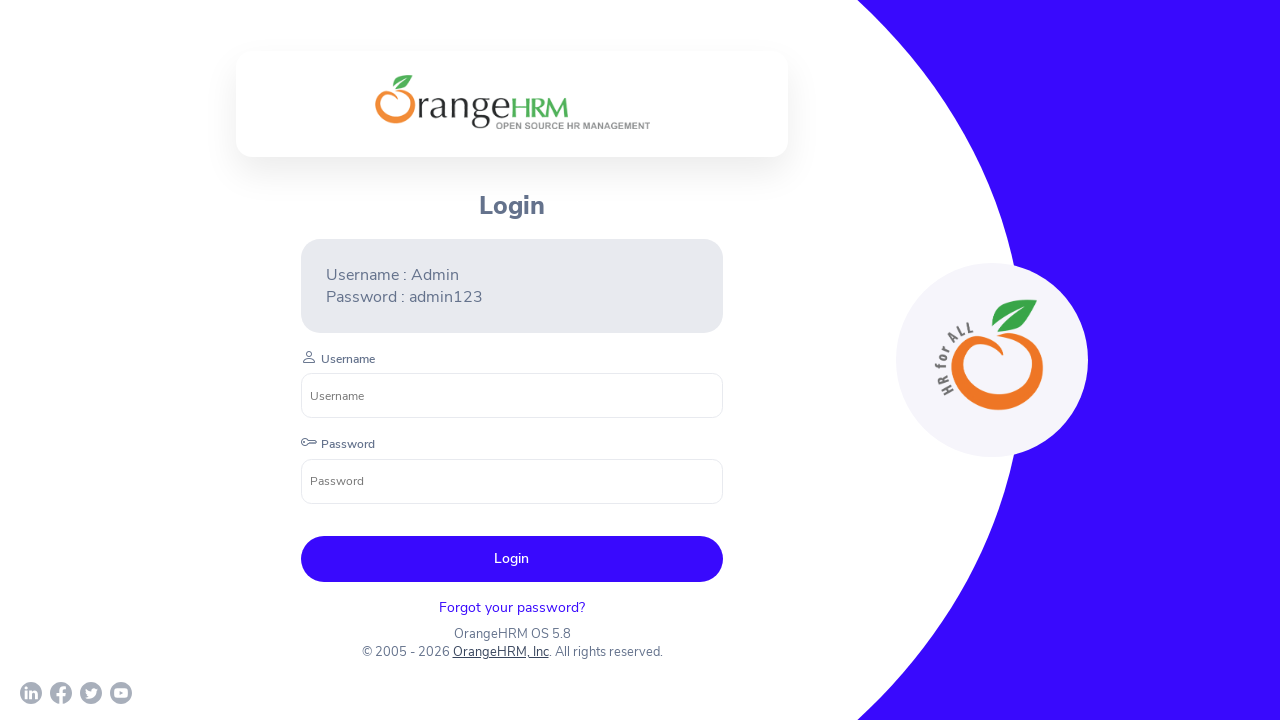

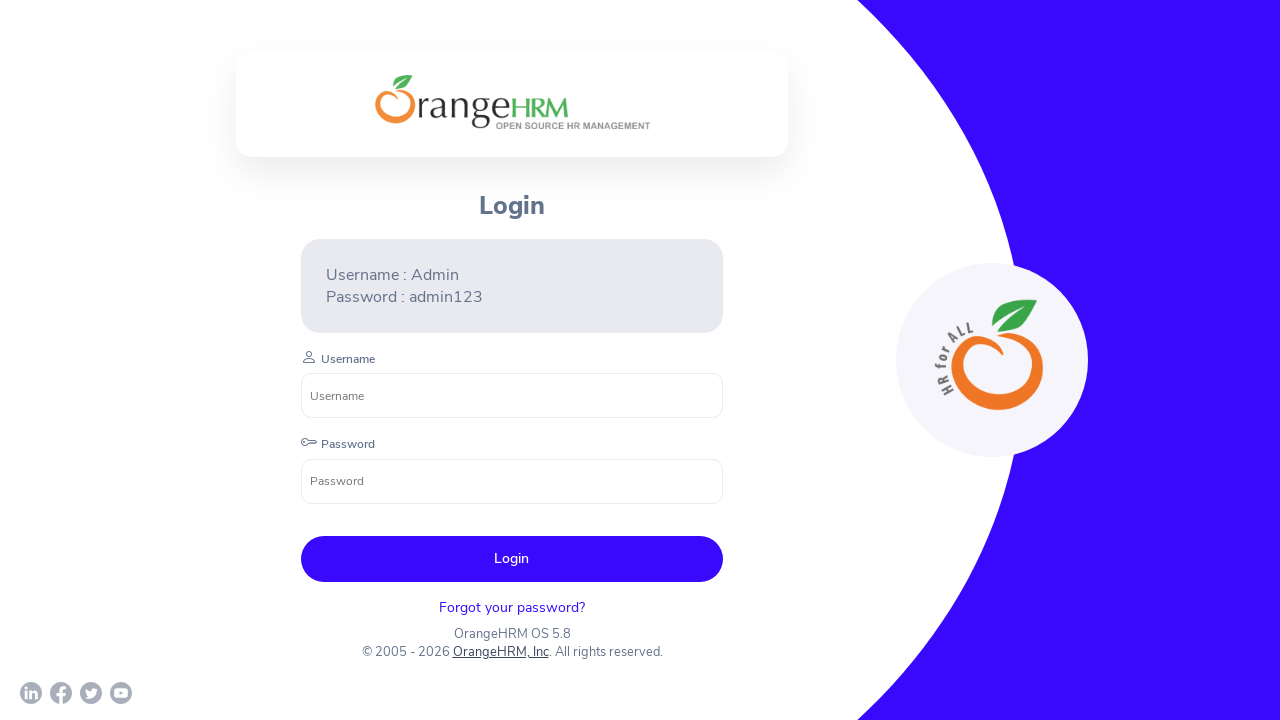